Tests dynamic loading functionality by clicking the Start button and waiting for "Hello World!" text to appear on the page

Starting URL: https://the-internet.herokuapp.com/dynamic_loading/1

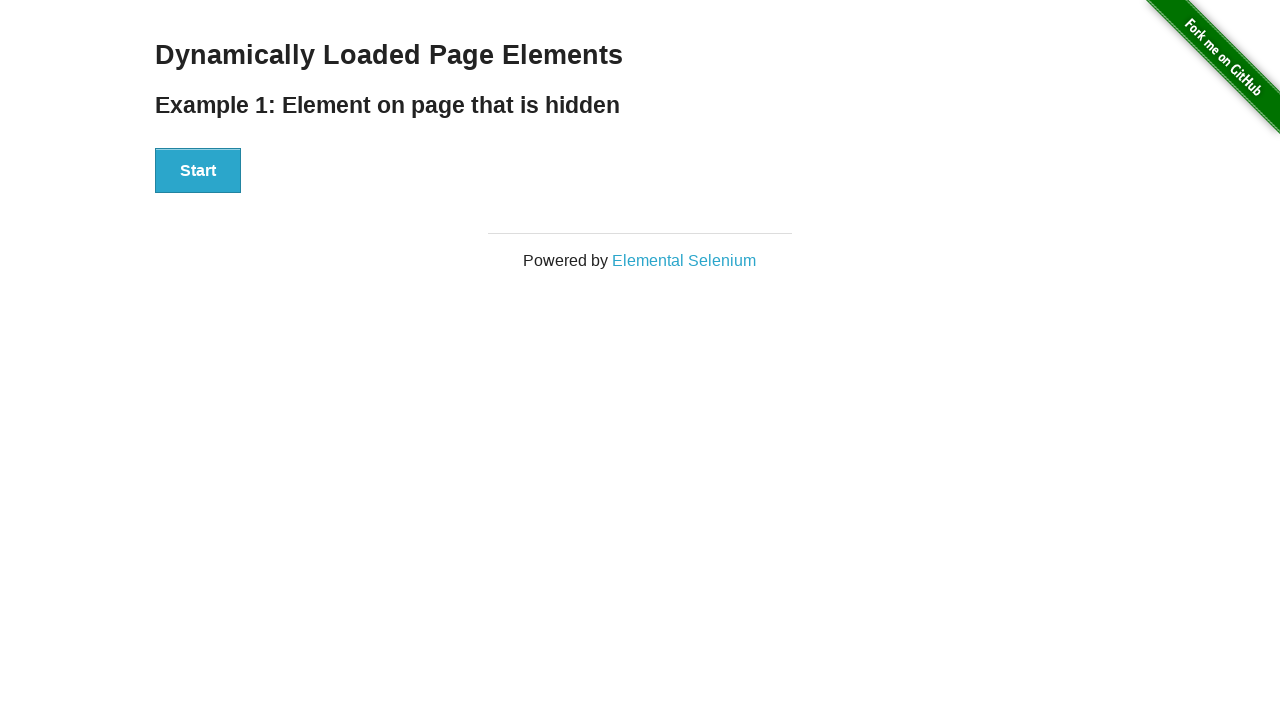

Clicked the Start button to initiate dynamic loading at (198, 171) on xpath=//div[@id='start']//button
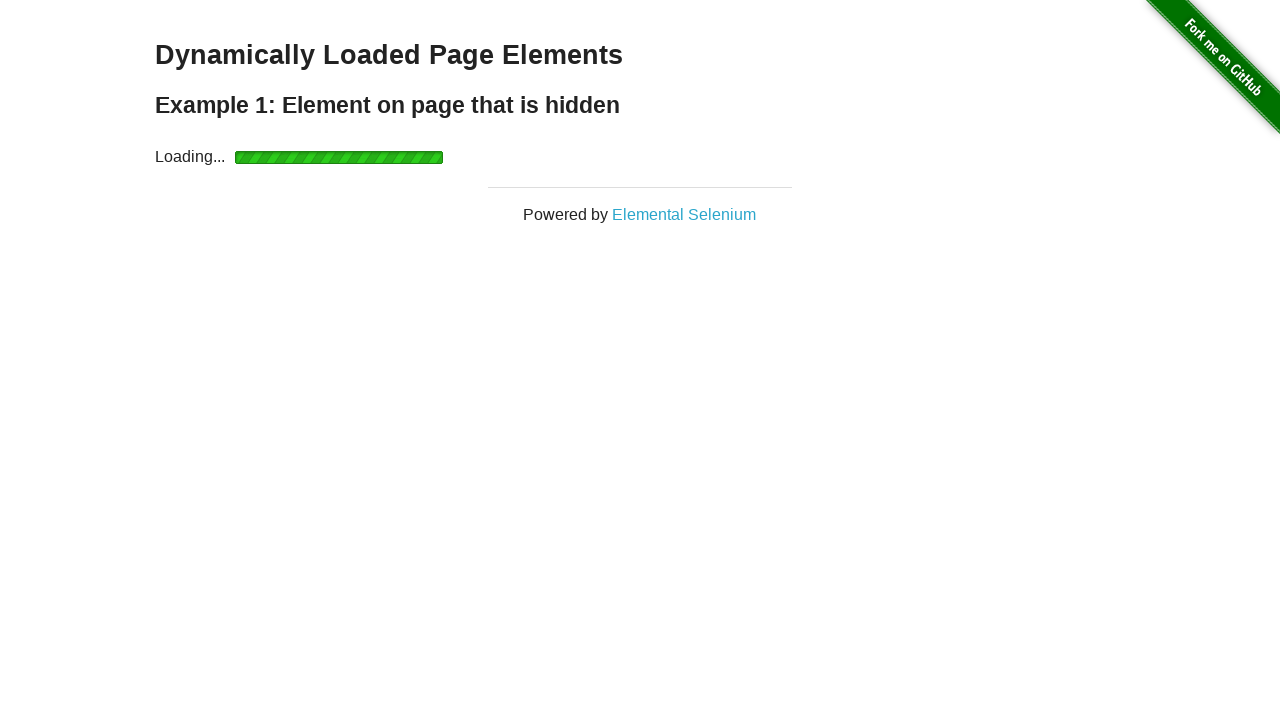

Waited for 'Hello World!' text to appear on the page
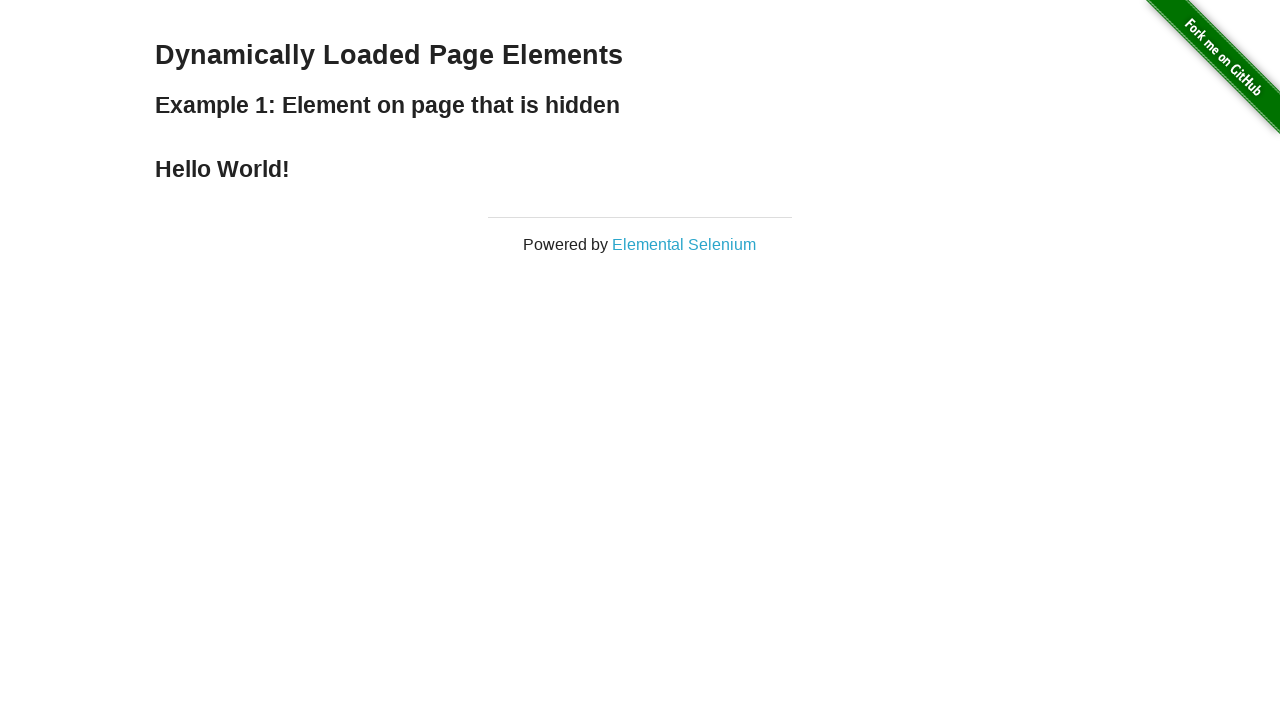

Verified that the 'Hello World!' text is displayed correctly
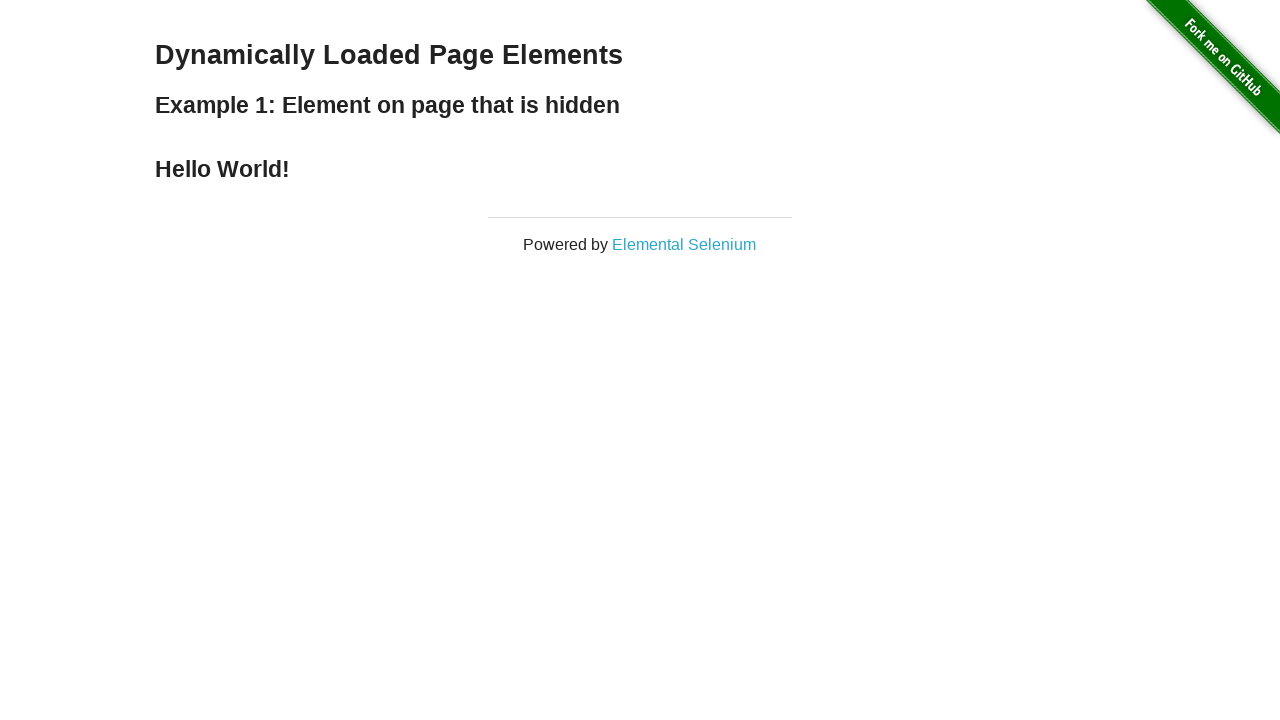

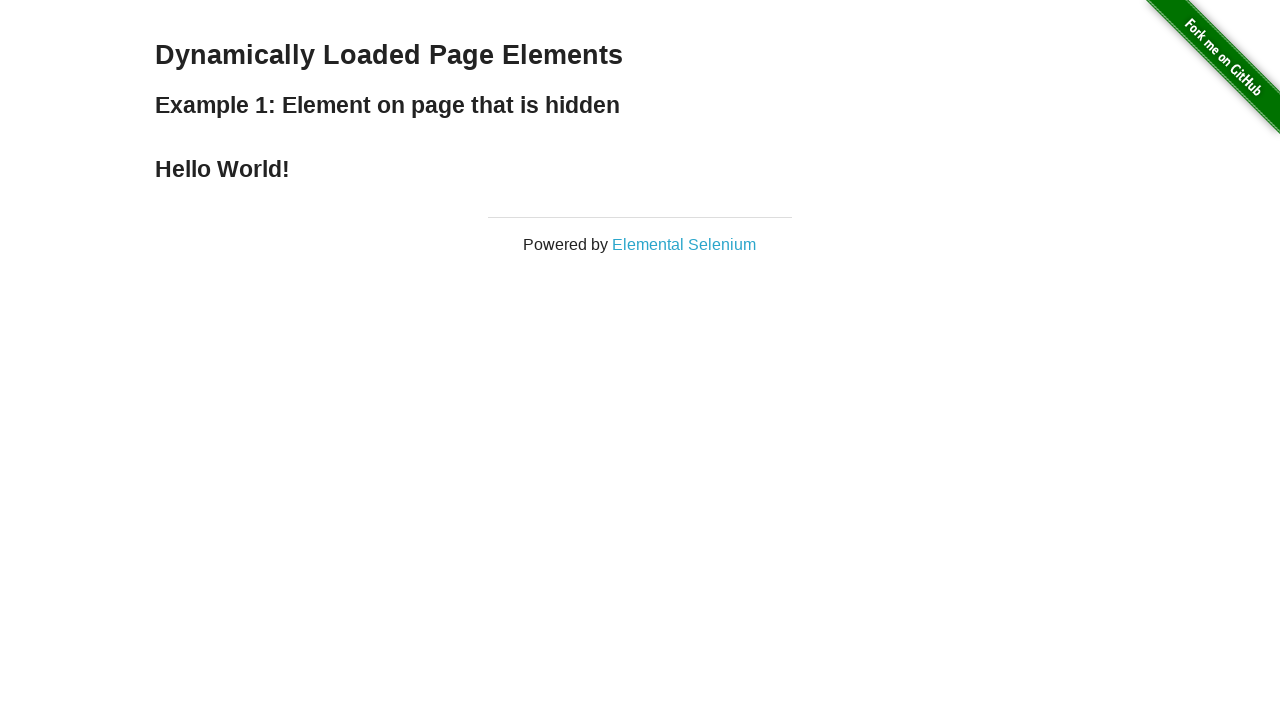